Tests that the Customer Stories tab is visible and clicking it navigates to the customer stories category page

Starting URL: https://blog.hubtel.com

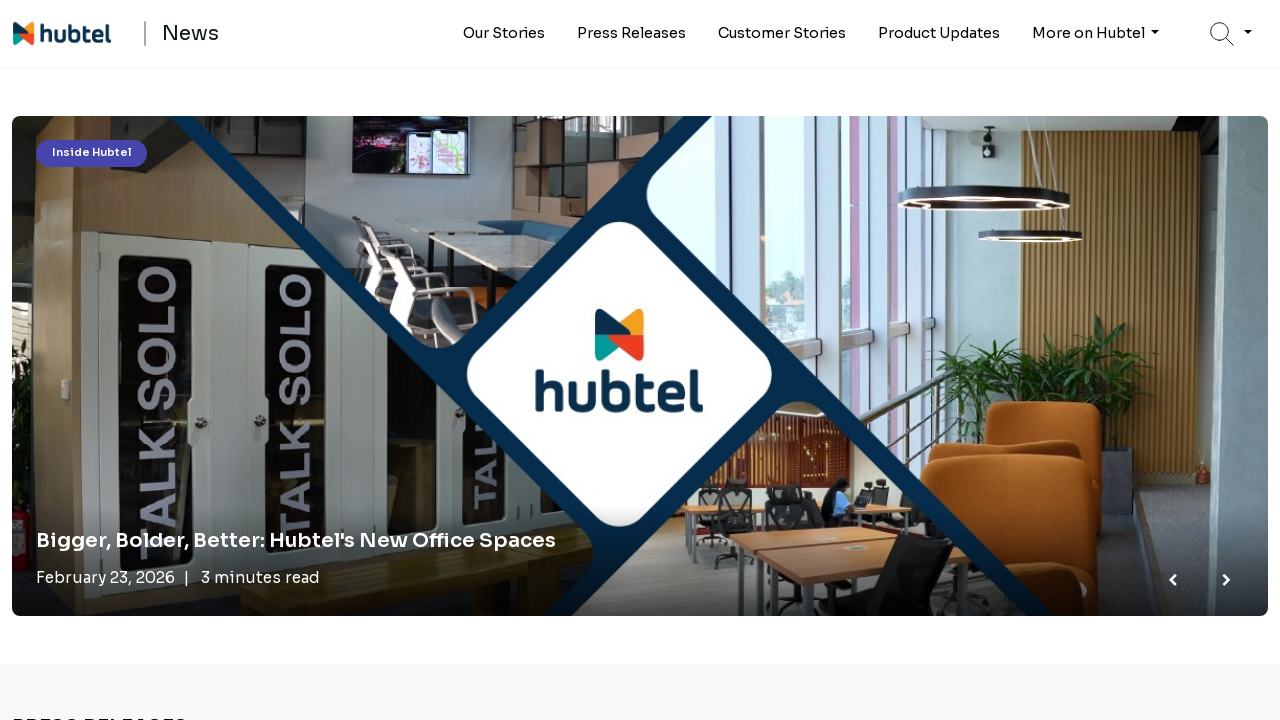

Located Customer Stories tab element
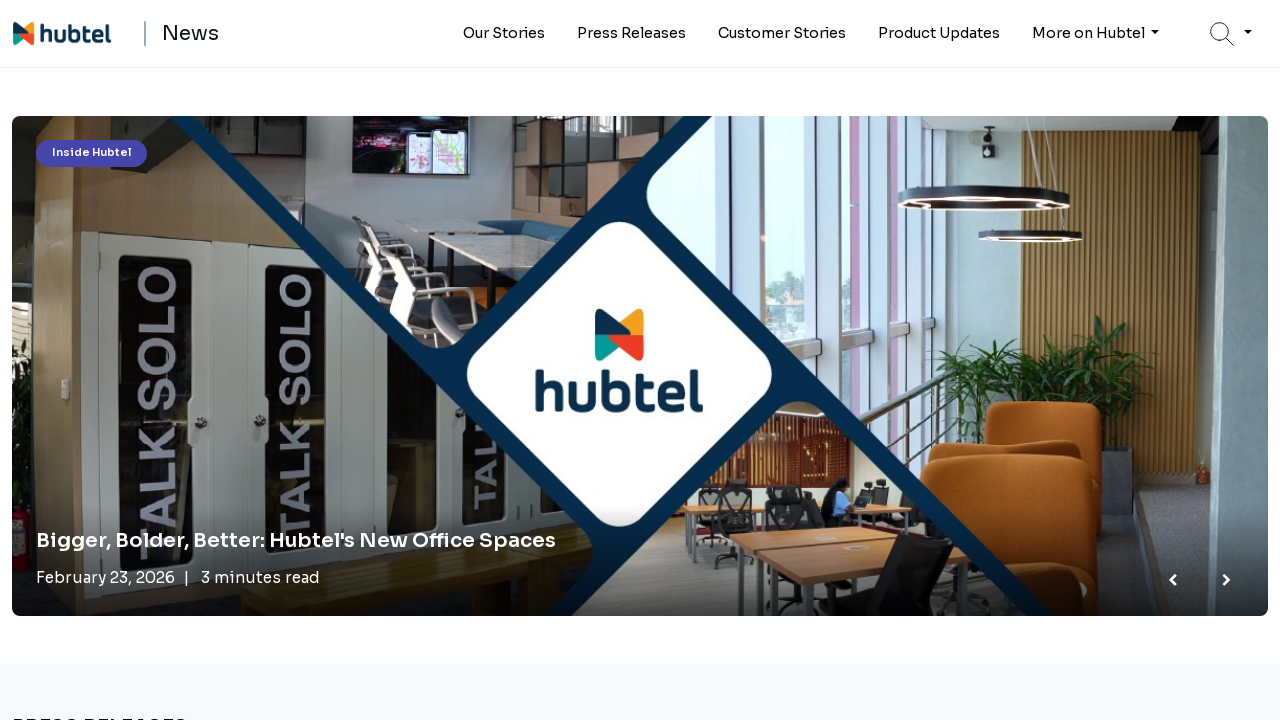

Verified Customer Stories tab is visible
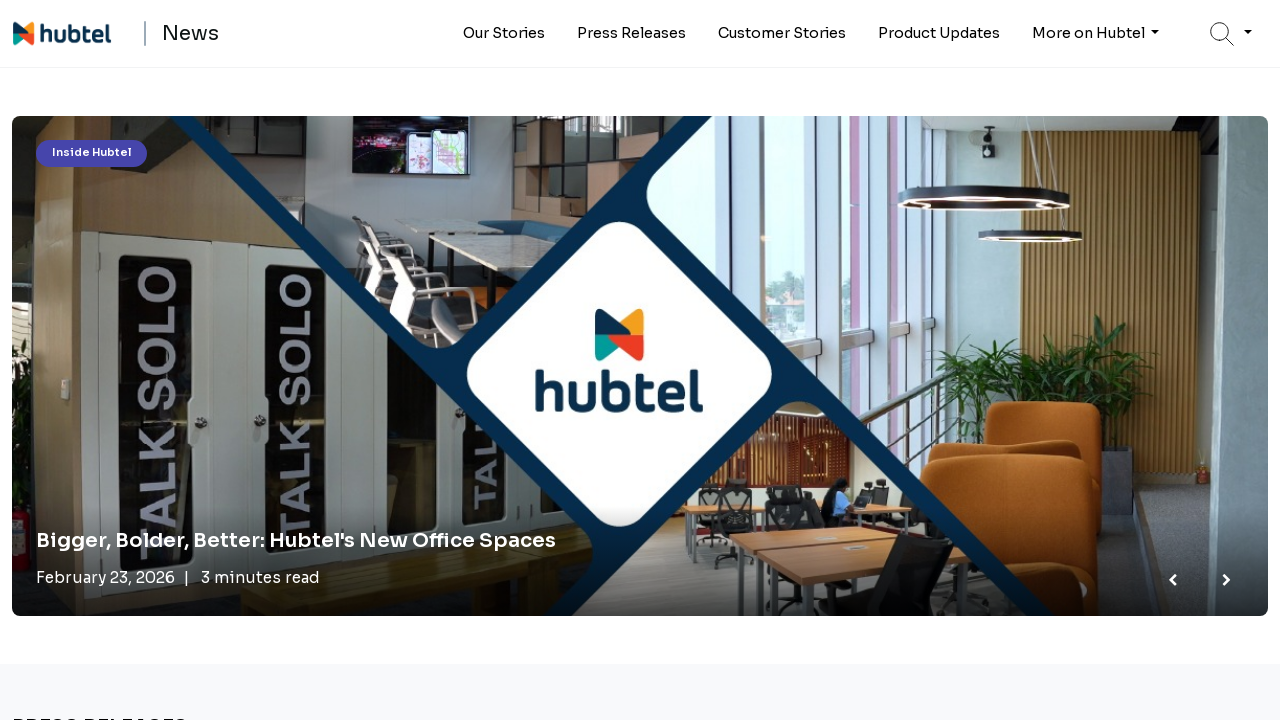

Clicked on Customer Stories tab at (782, 34) on li:has-text("Customer Stories")
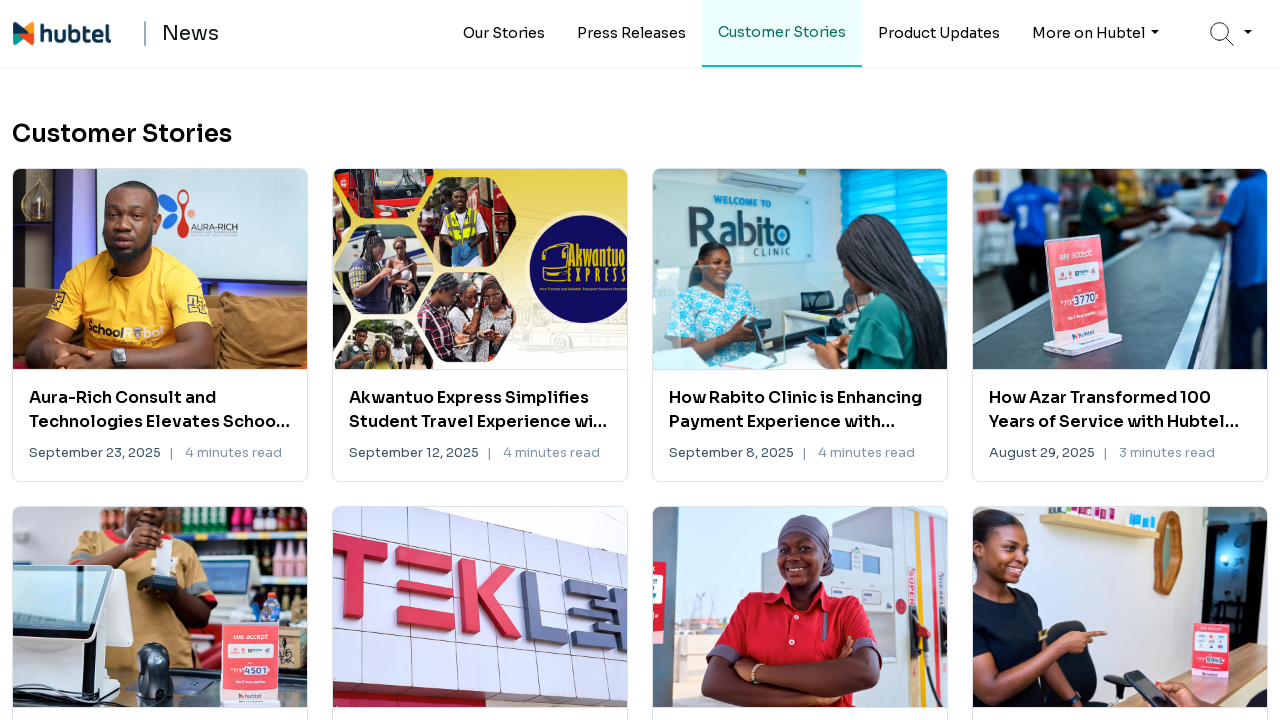

Waited for page to reach domcontentloaded state
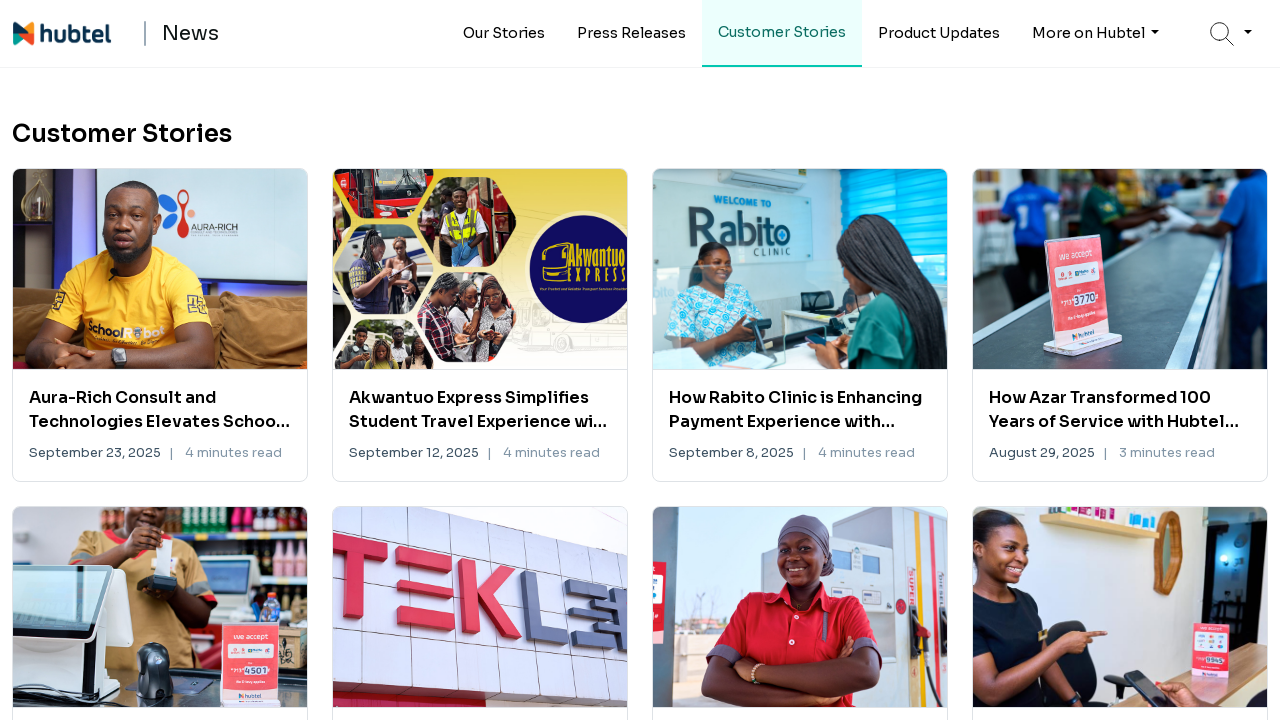

Verified URL contains 'category/customer-stories'
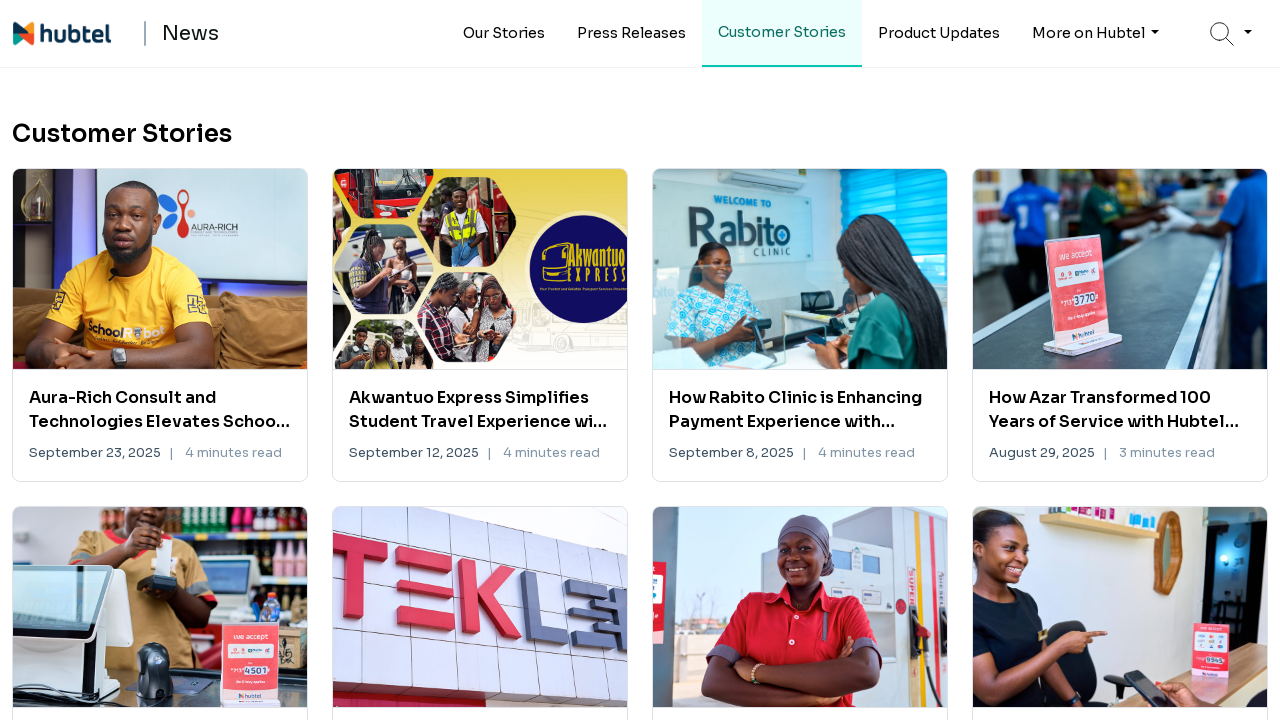

Located page title element
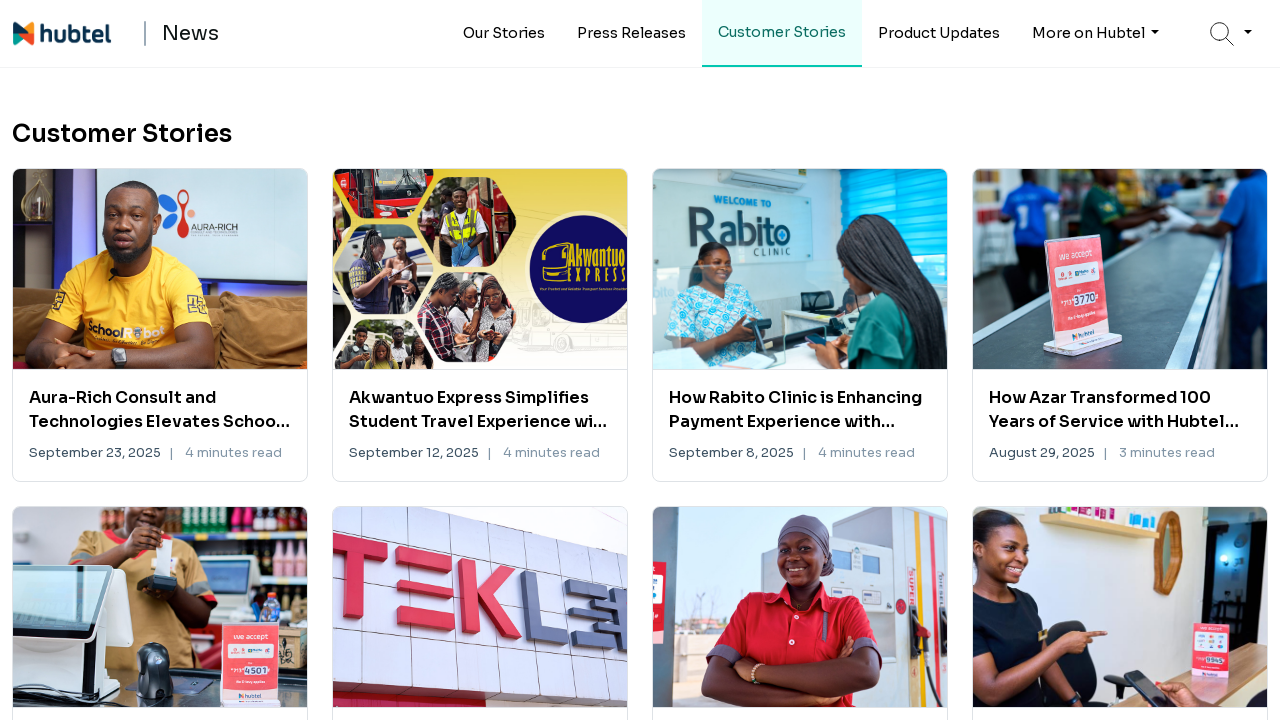

Verified page title contains 'Customer Stories'
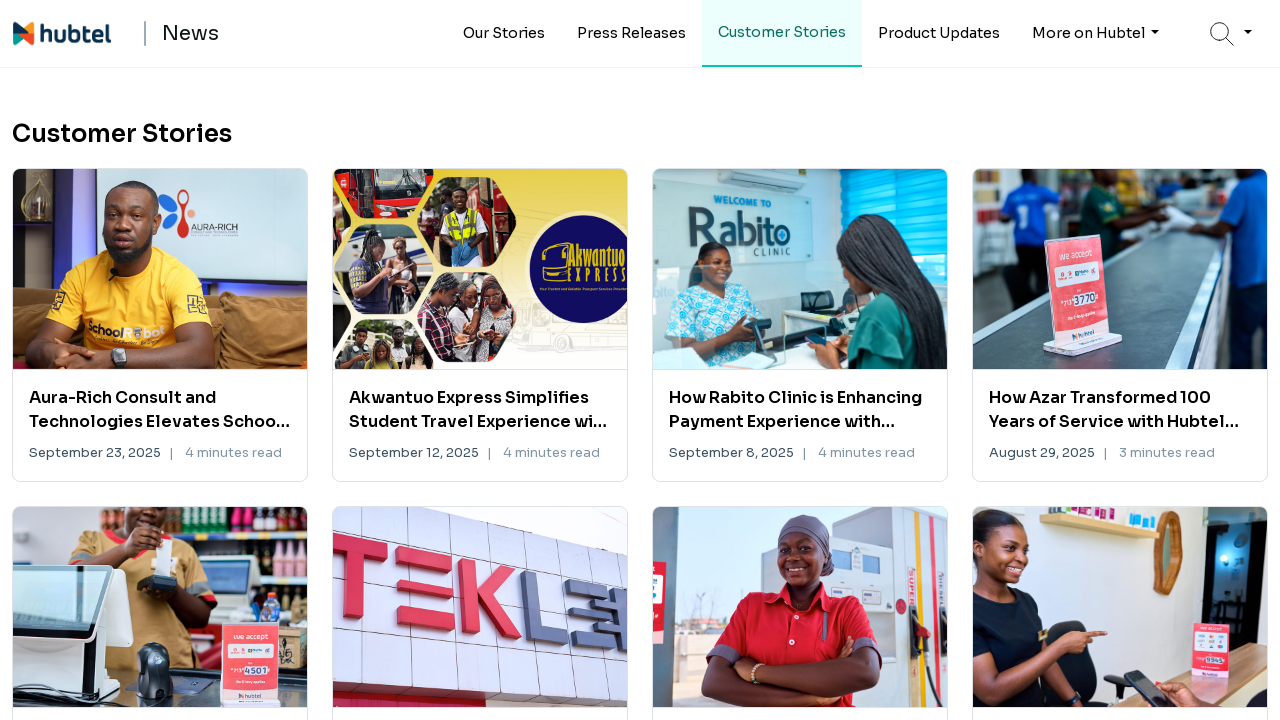

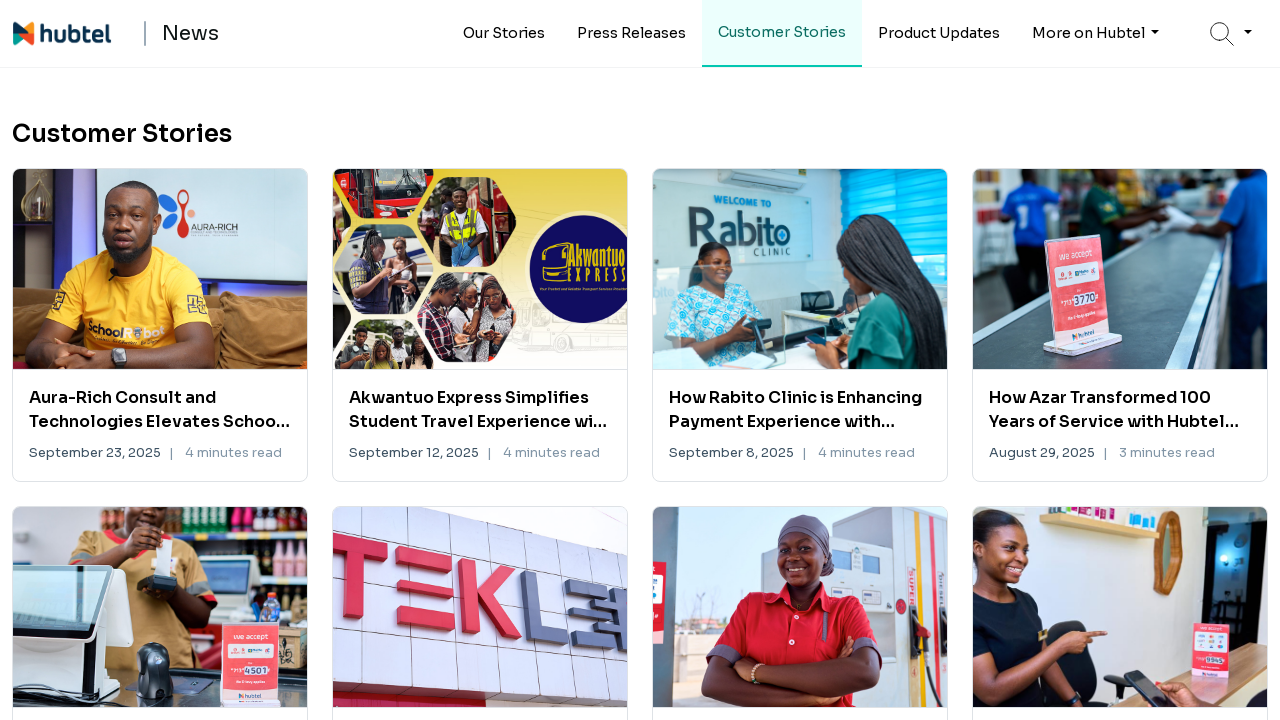